Tests the Playwright documentation website by verifying the page title, checking the "Get Started" link attributes, clicking it, and verifying the Installation heading is visible on the resulting page.

Starting URL: https://playwright.dev

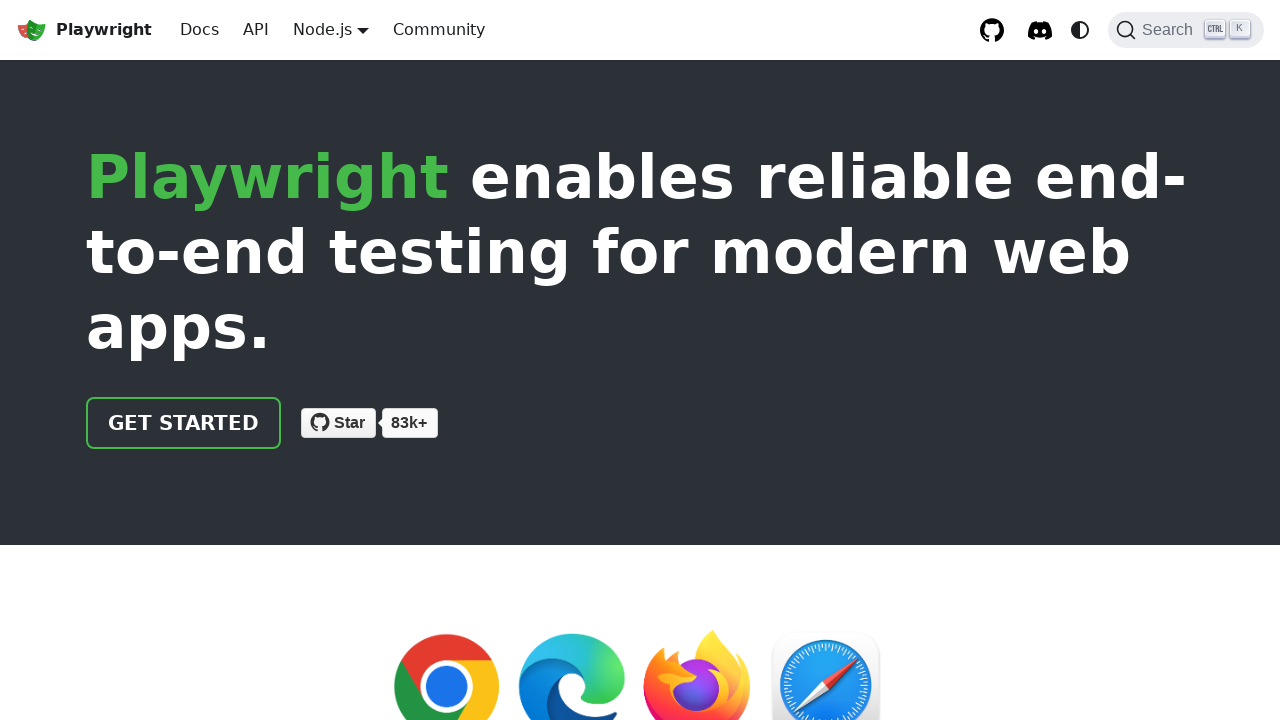

Verified page title contains 'Playwright'
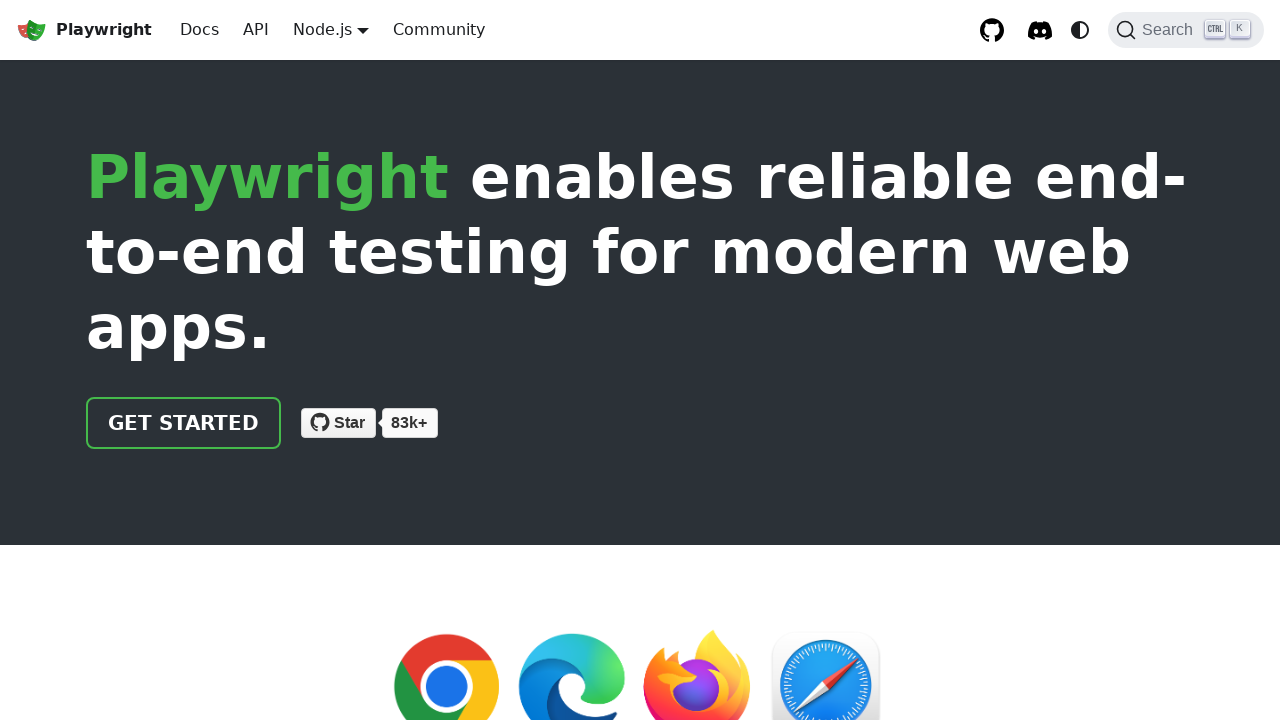

Located 'Get Started' link
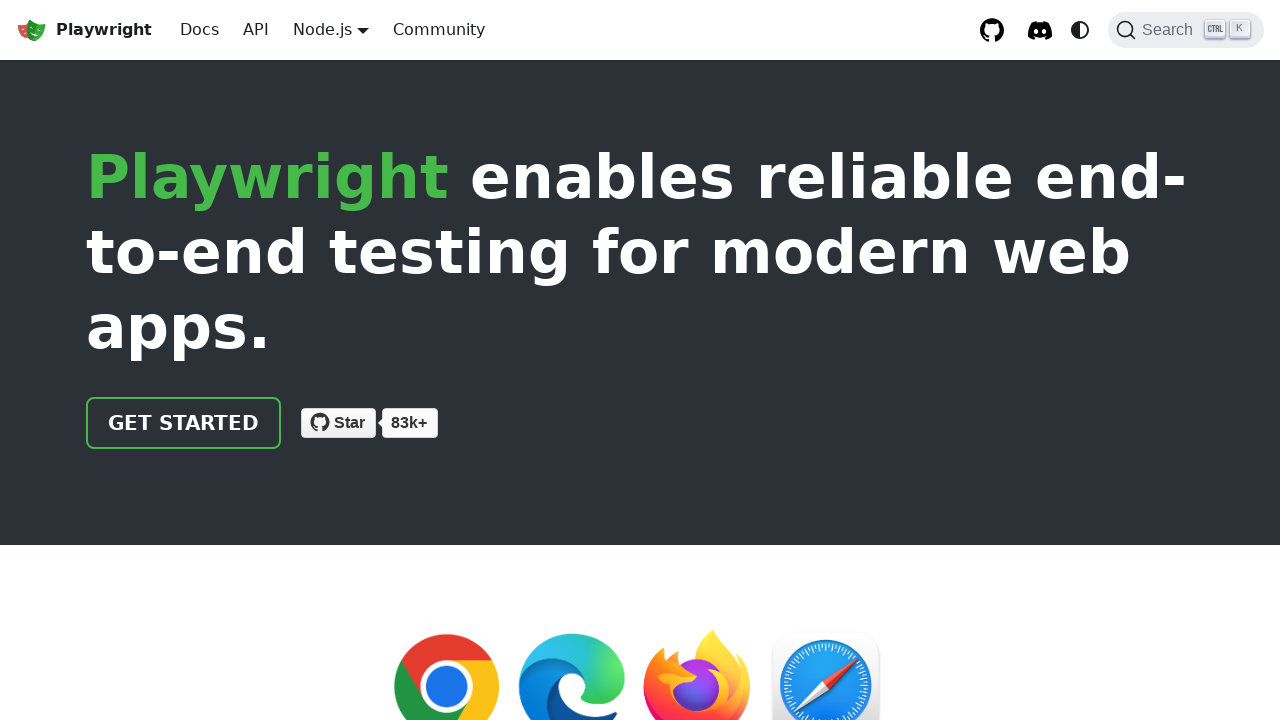

Verified 'Get Started' link href attribute equals '/docs/intro'
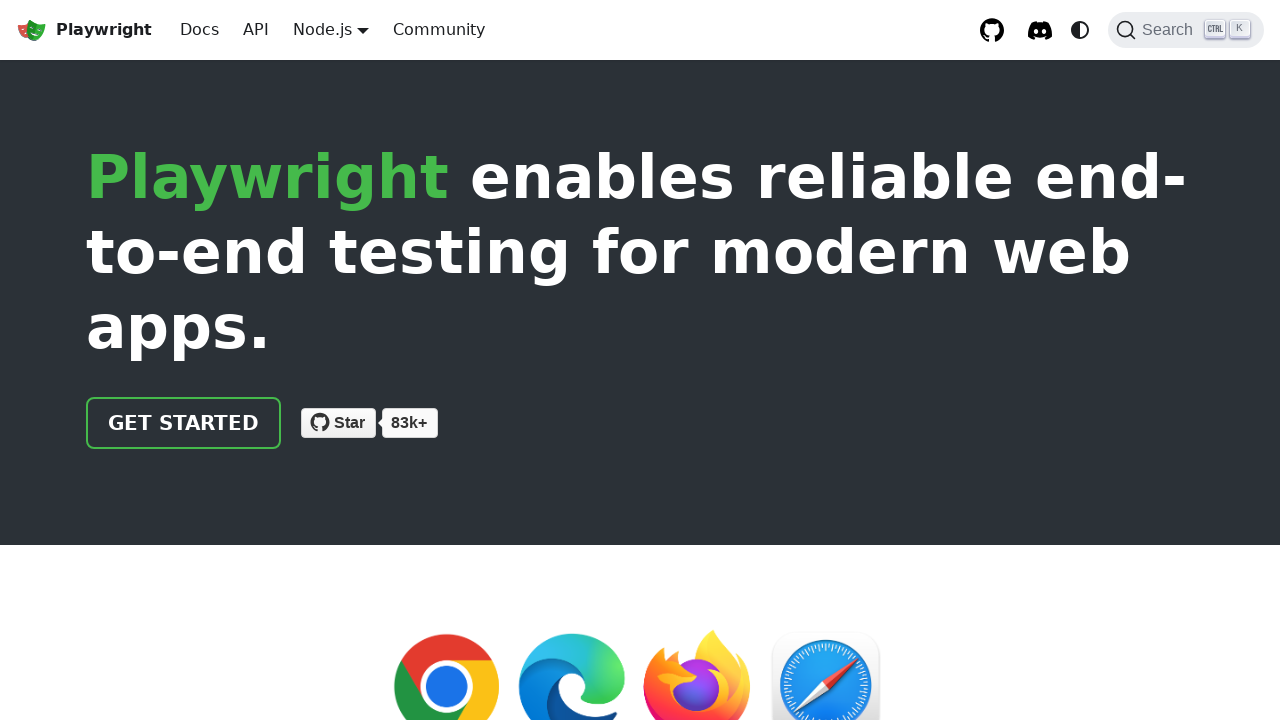

Clicked 'Get Started' link at (184, 423) on internal:role=link[name="Get Started"i]
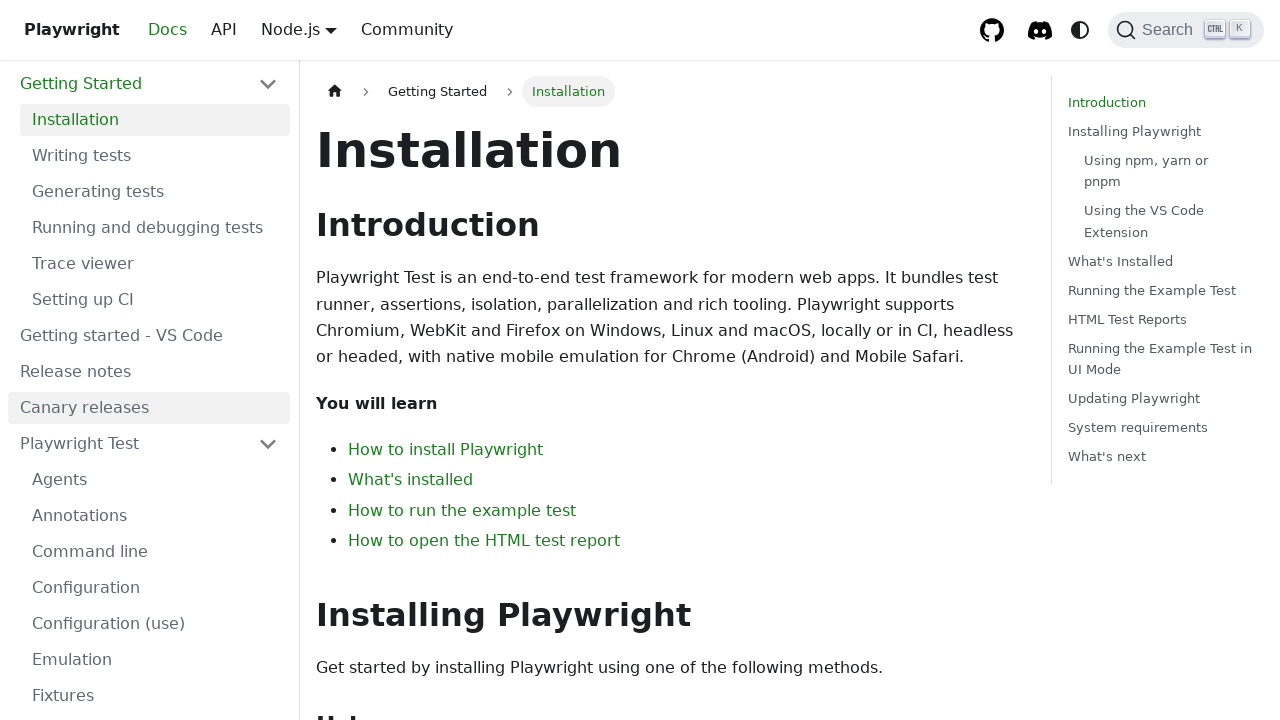

Waited for 'Installation' heading to load
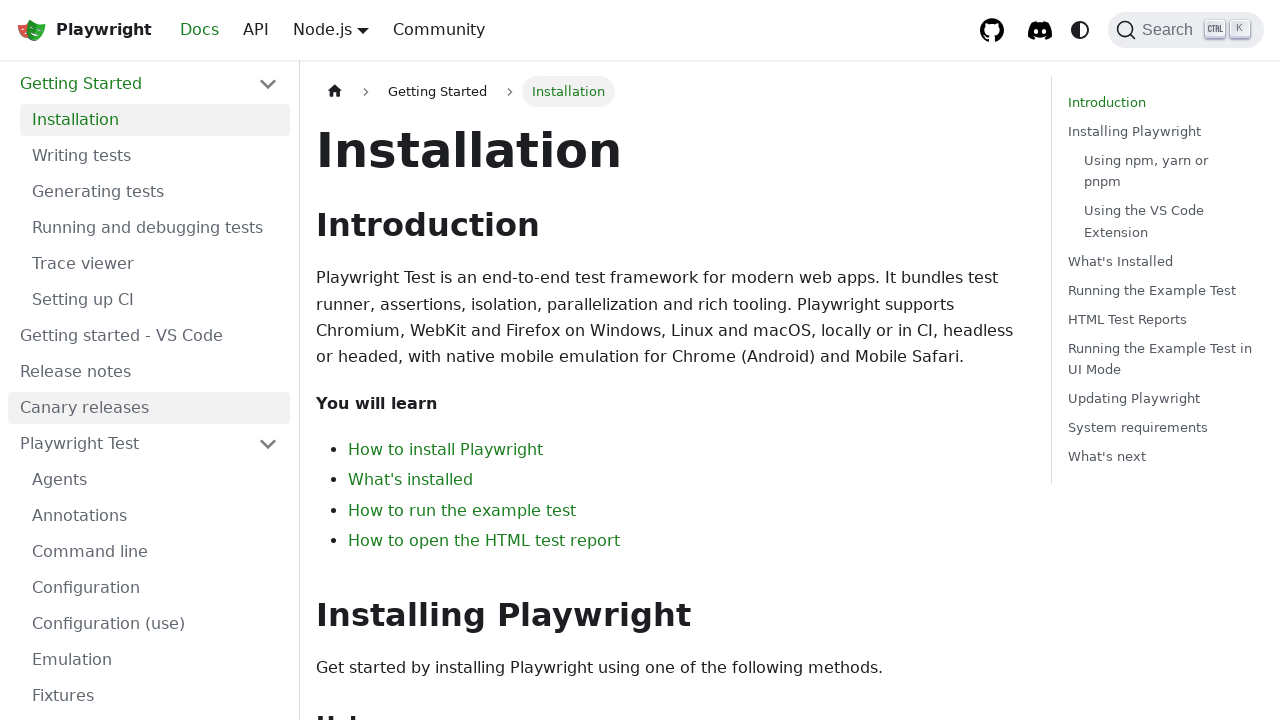

Verified 'Installation' heading is visible on the page
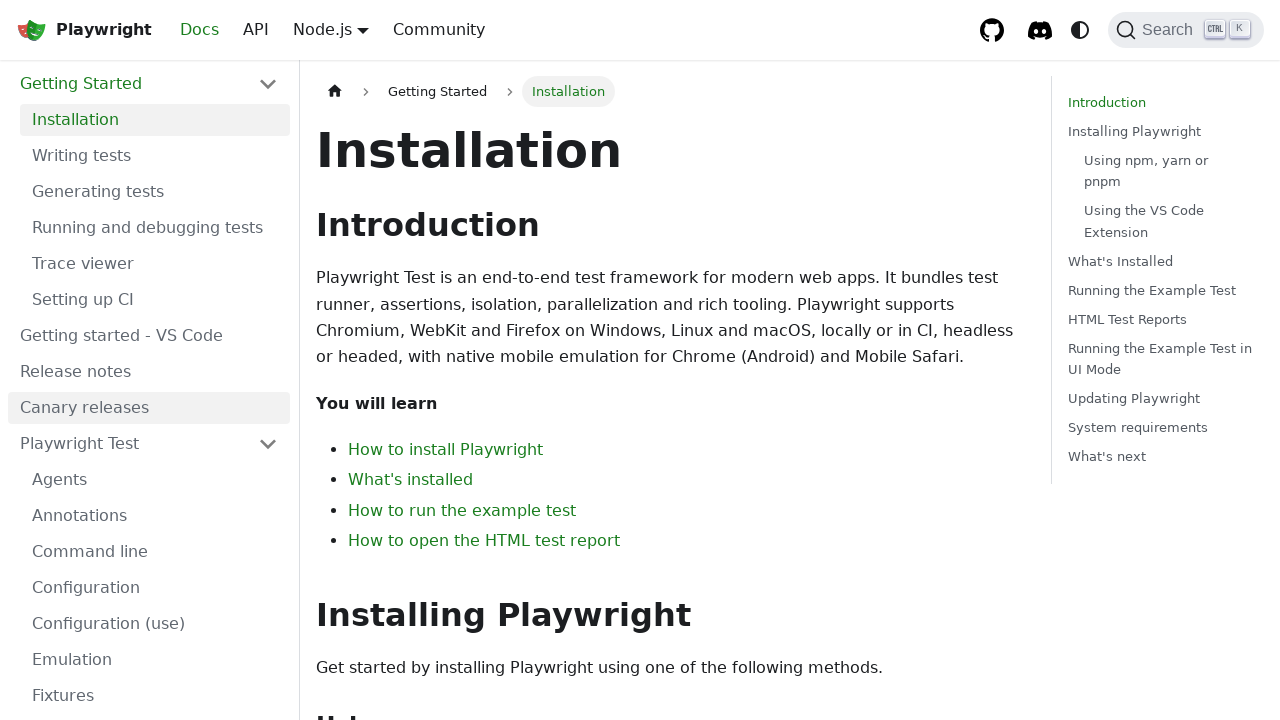

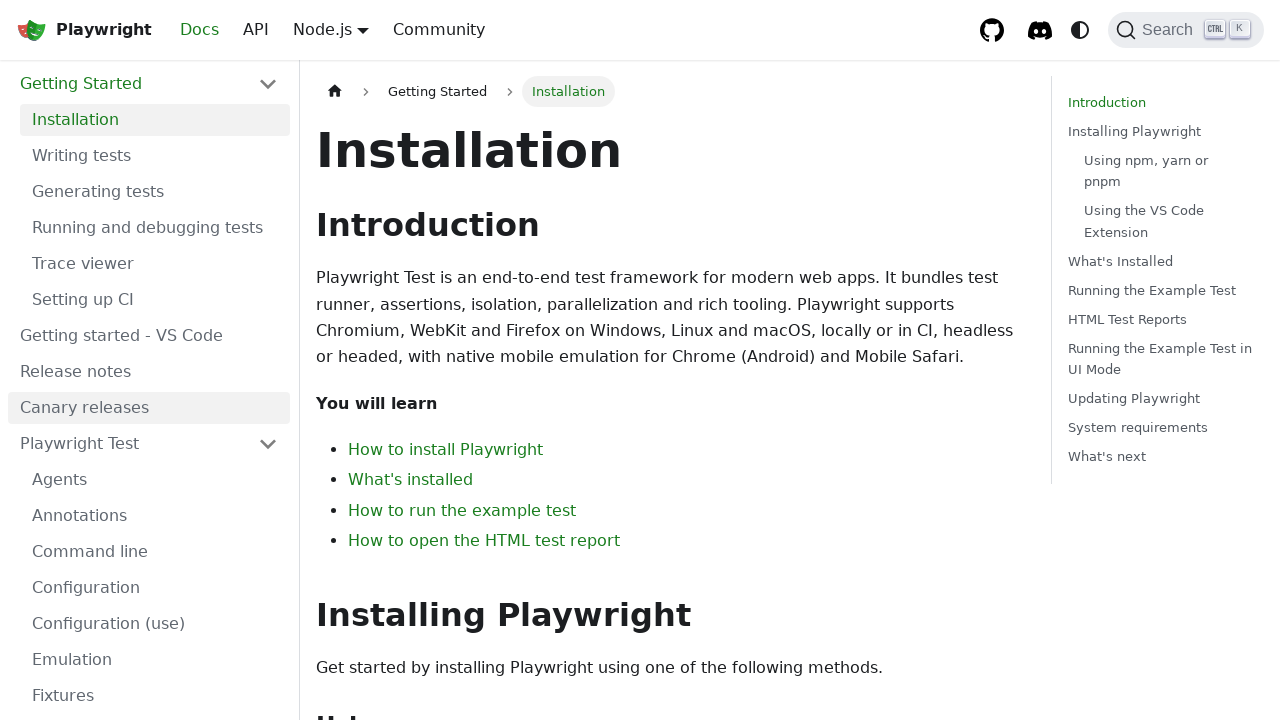